Tests text input functionality by entering text into an input field and clicking a button that updates its label based on the input value

Starting URL: http://uitestingplayground.com/textinput

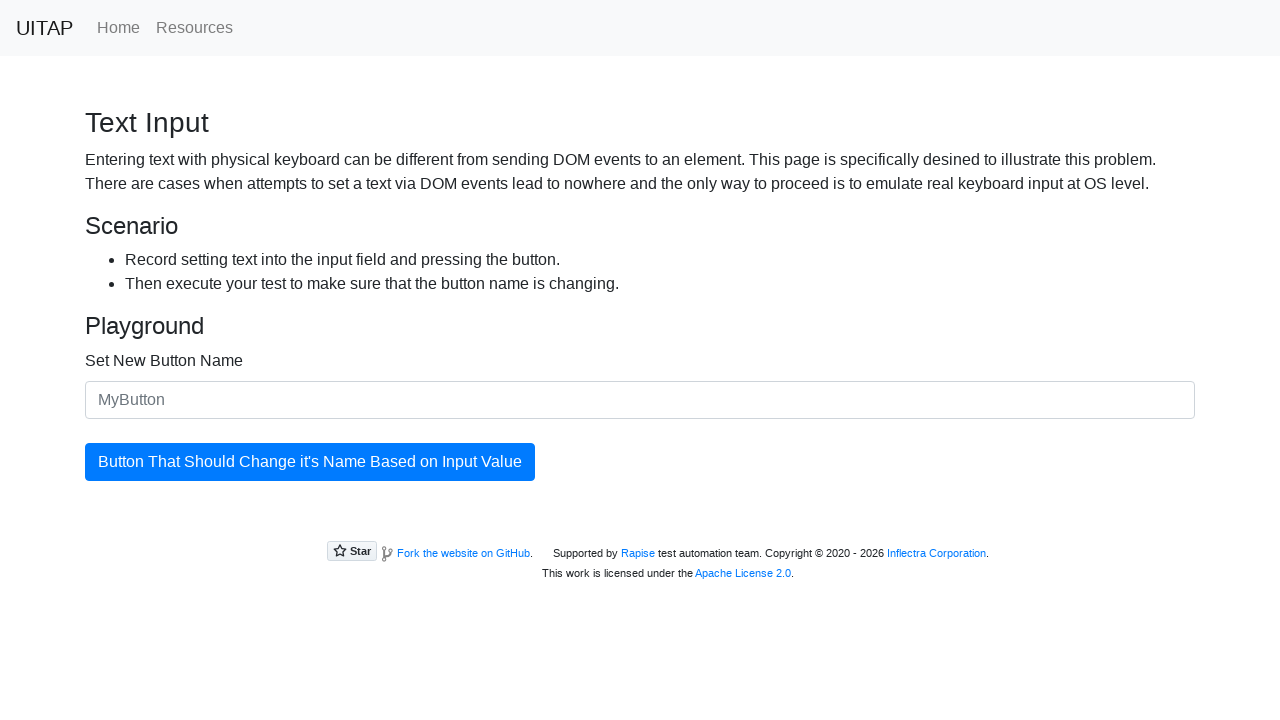

Filled text input field with 'SkyPro' on #newButtonName
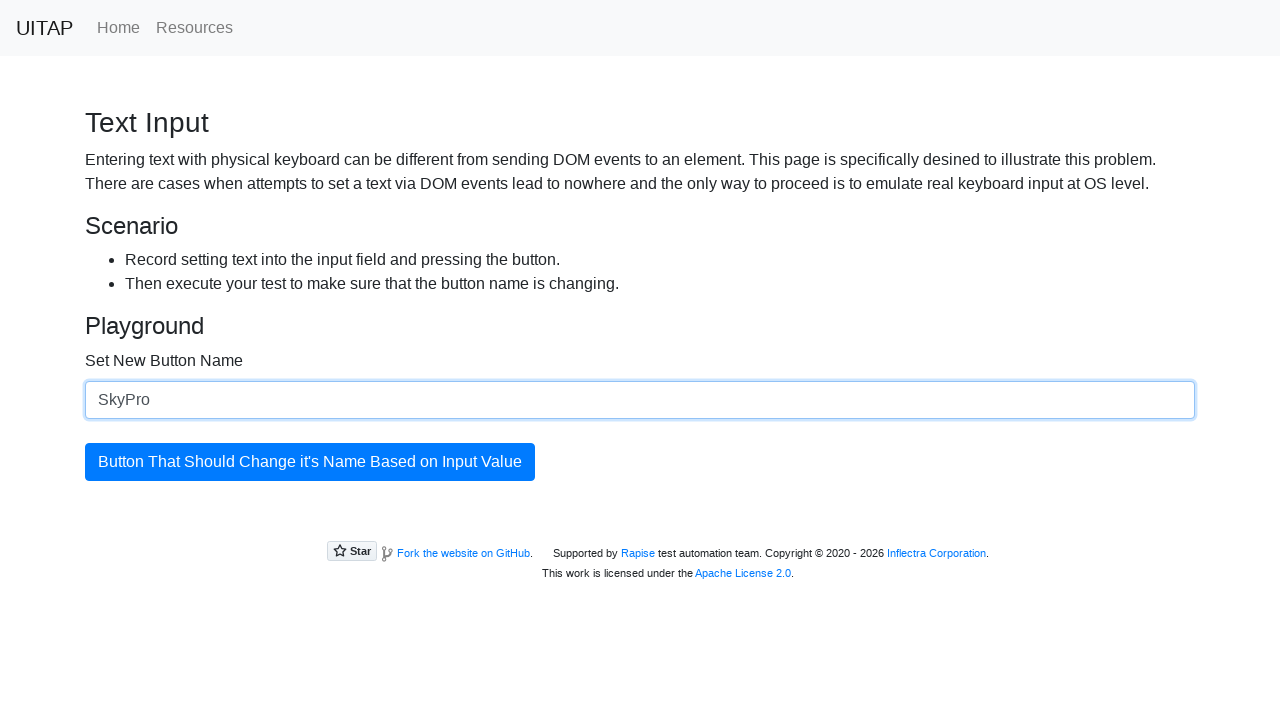

Clicked the button to update its label at (310, 462) on #updatingButton
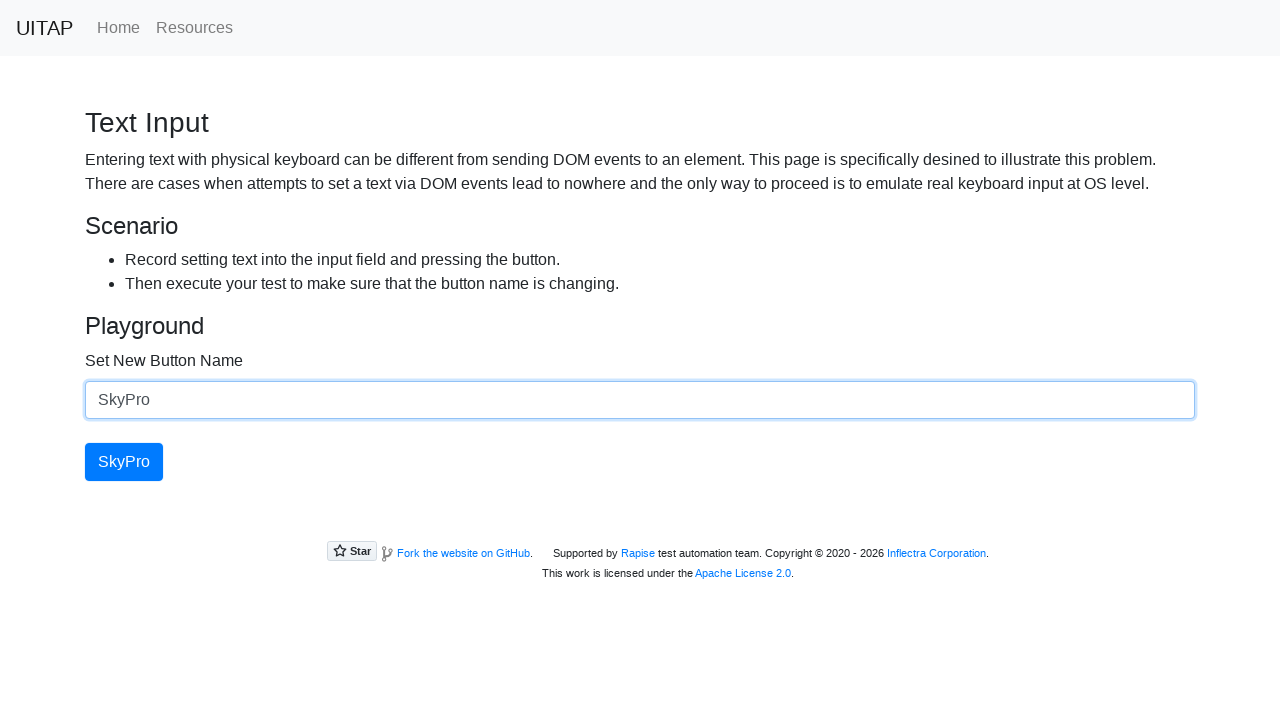

Verified button is present after update
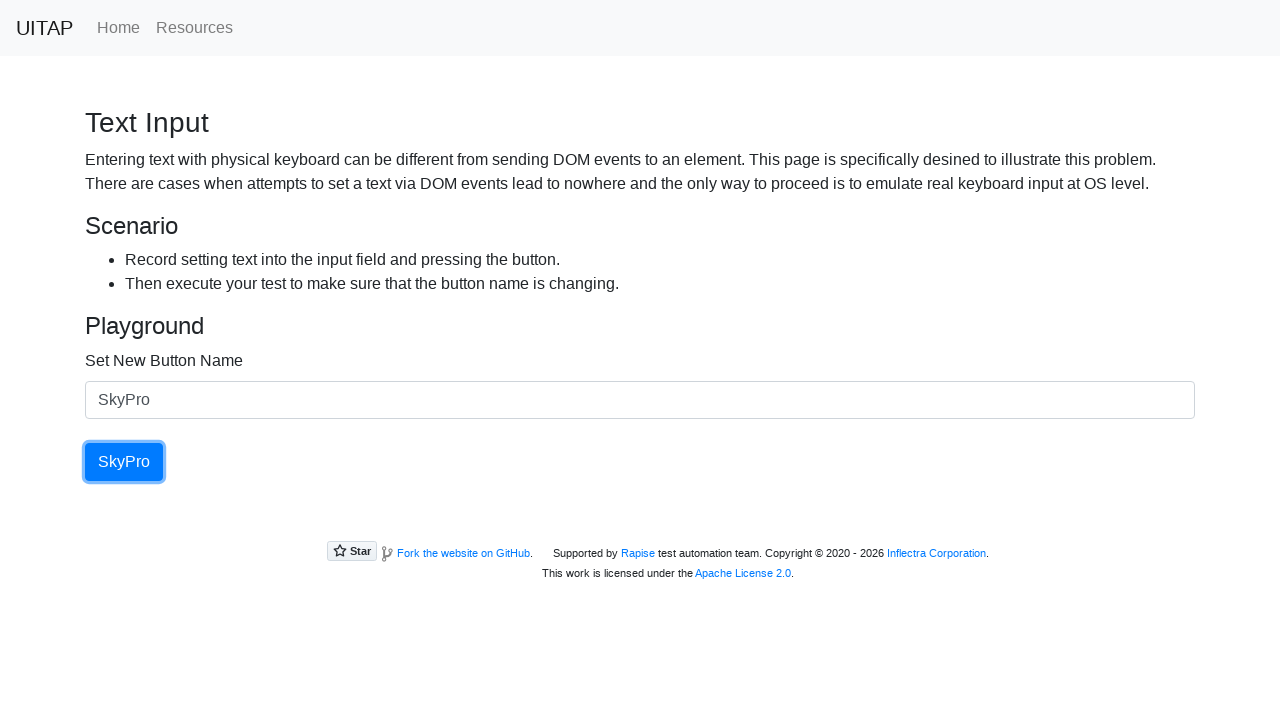

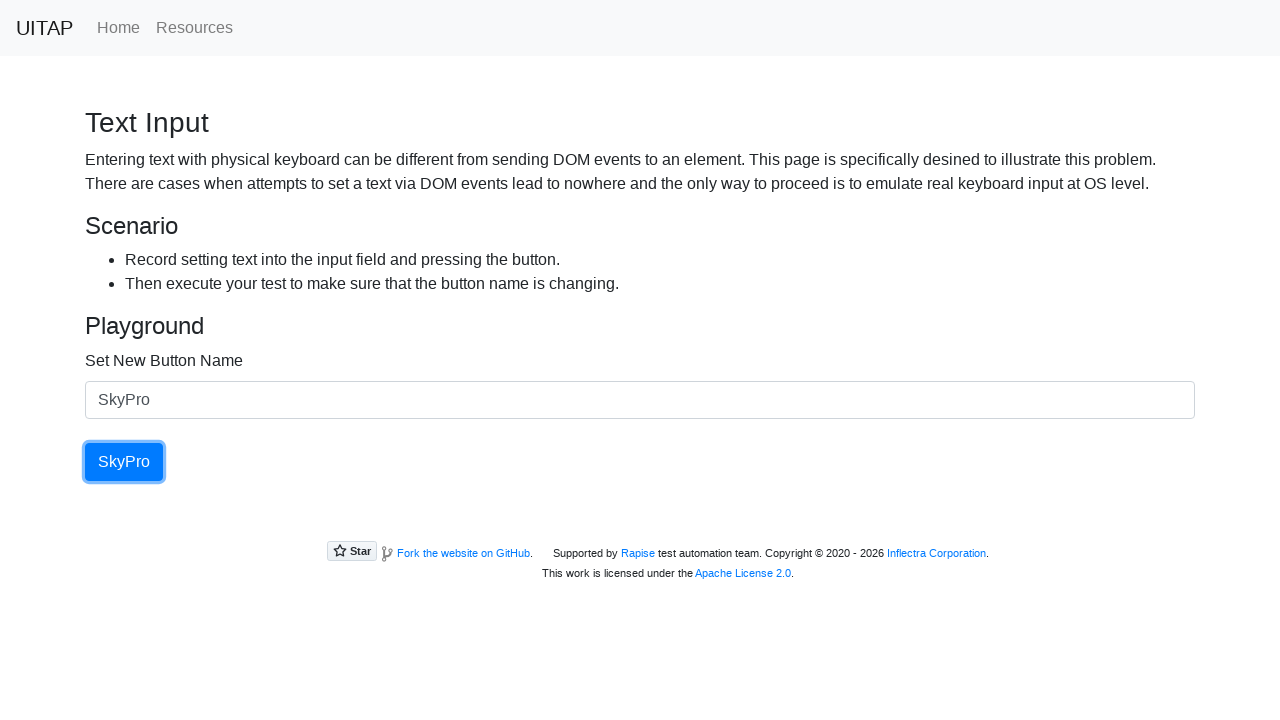